Tests a web form by entering text into a text box and clicking the submit button, then verifies the confirmation message is displayed.

Starting URL: https://www.selenium.dev/selenium/web/web-form.html

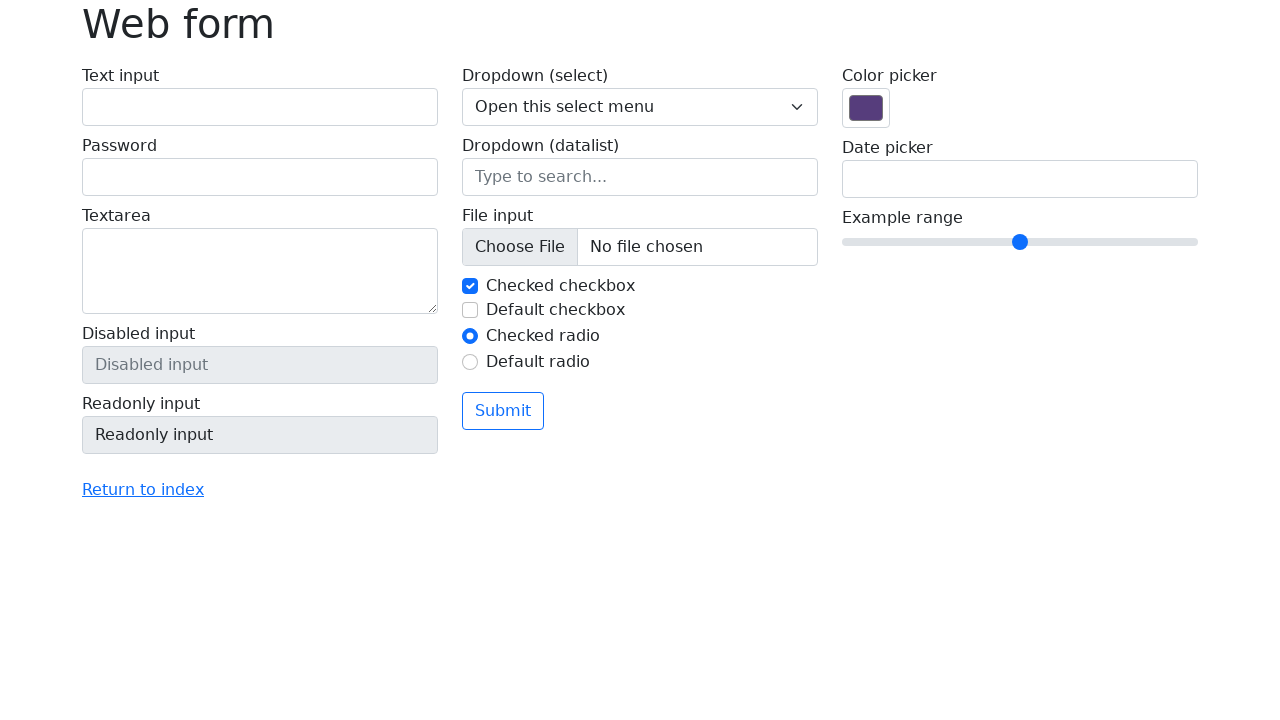

Page loaded and DOM content ready
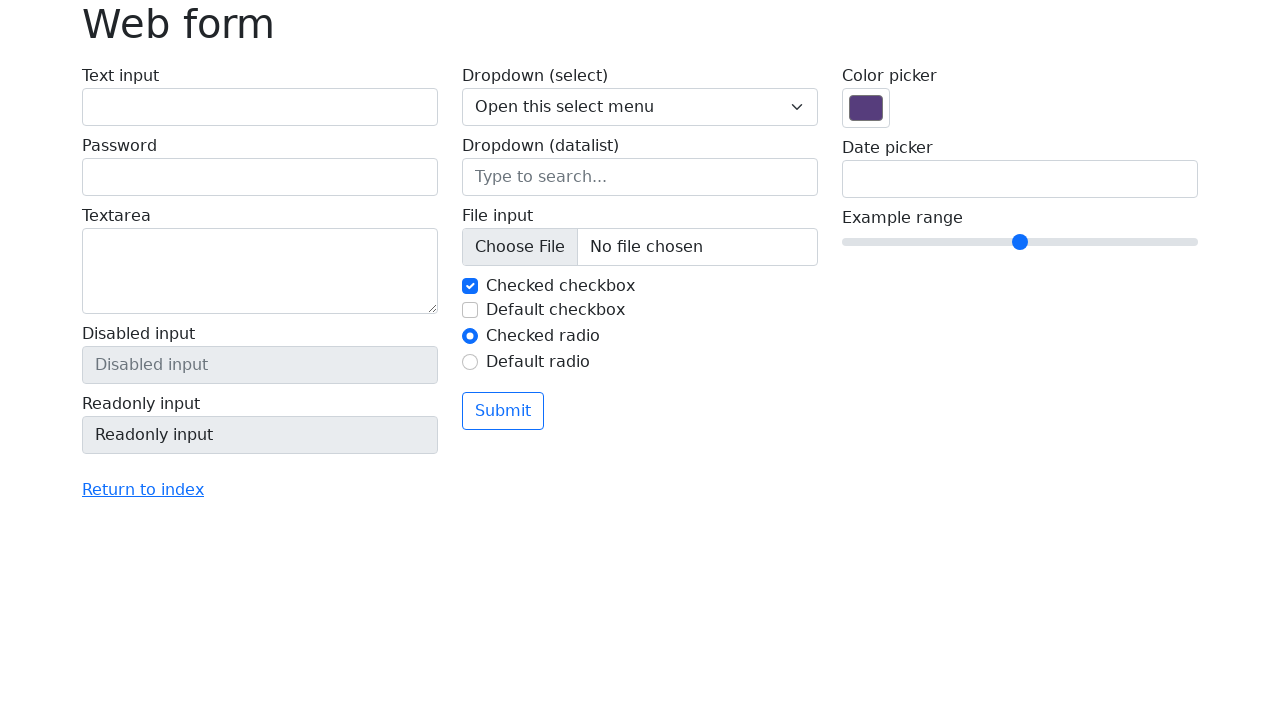

Filled text box with 'Selenium' on input[name='my-text']
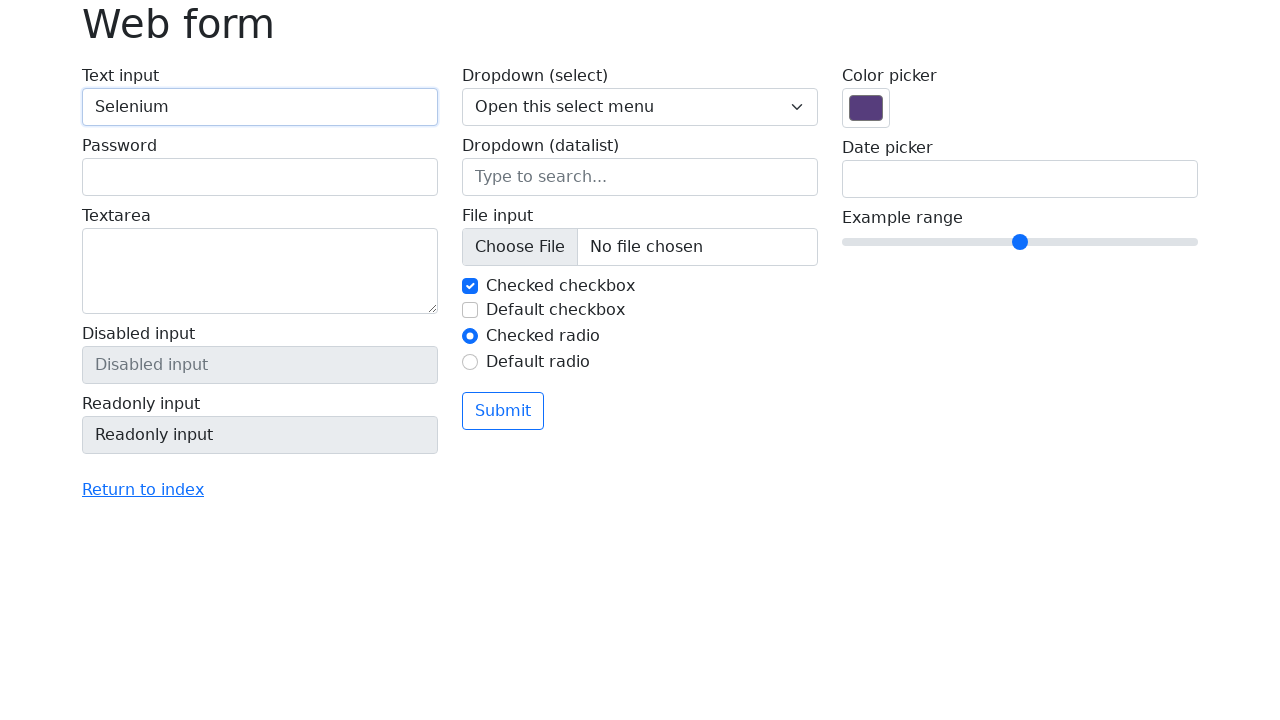

Clicked the submit button at (503, 411) on button
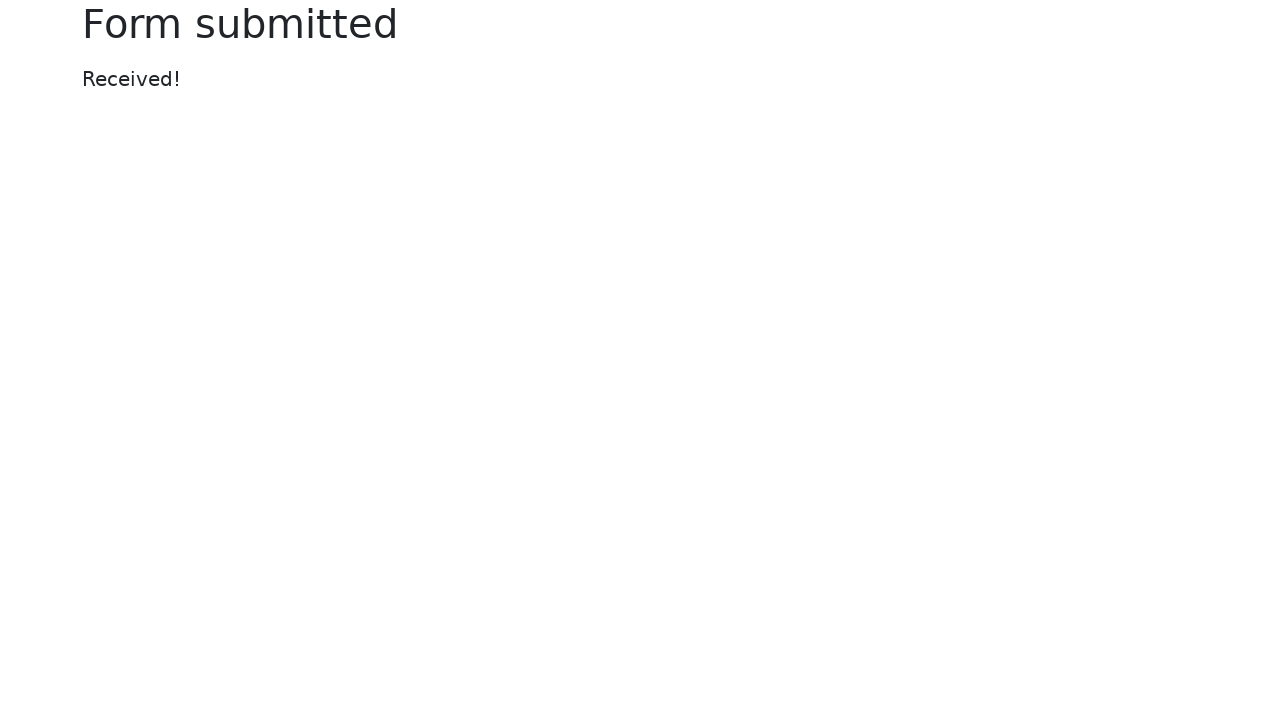

Confirmation message appeared
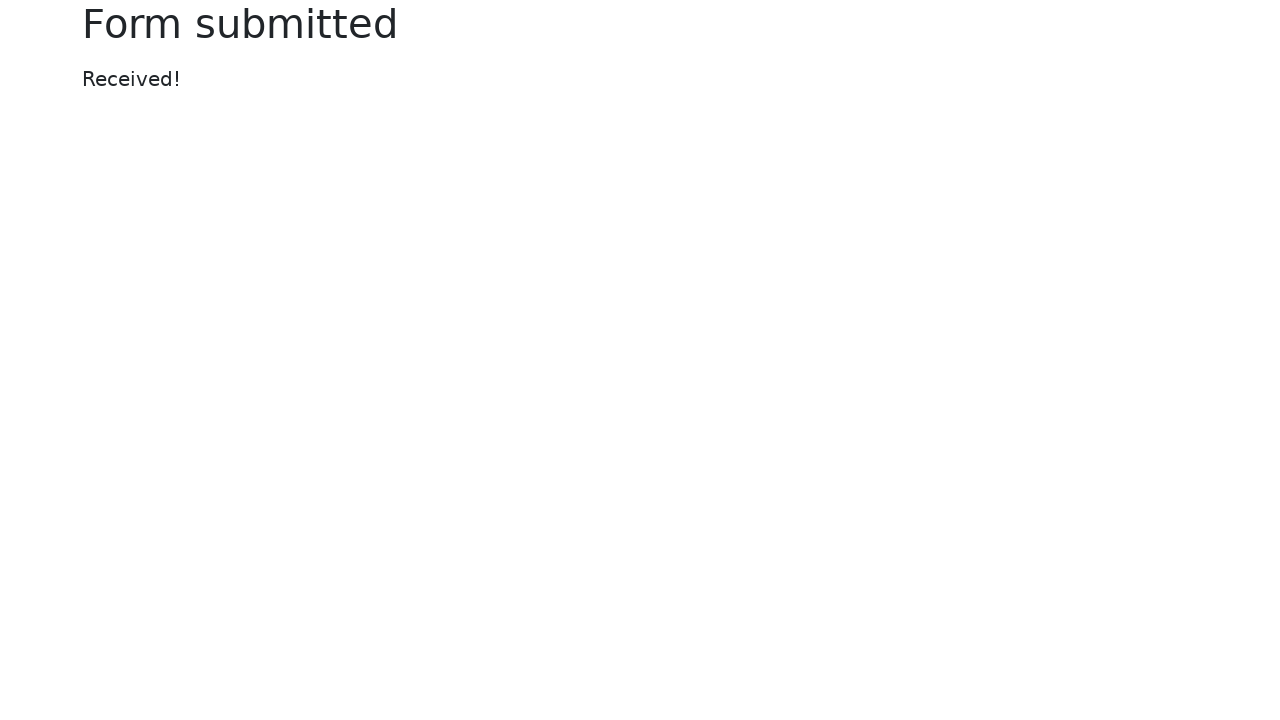

Retrieved confirmation message text
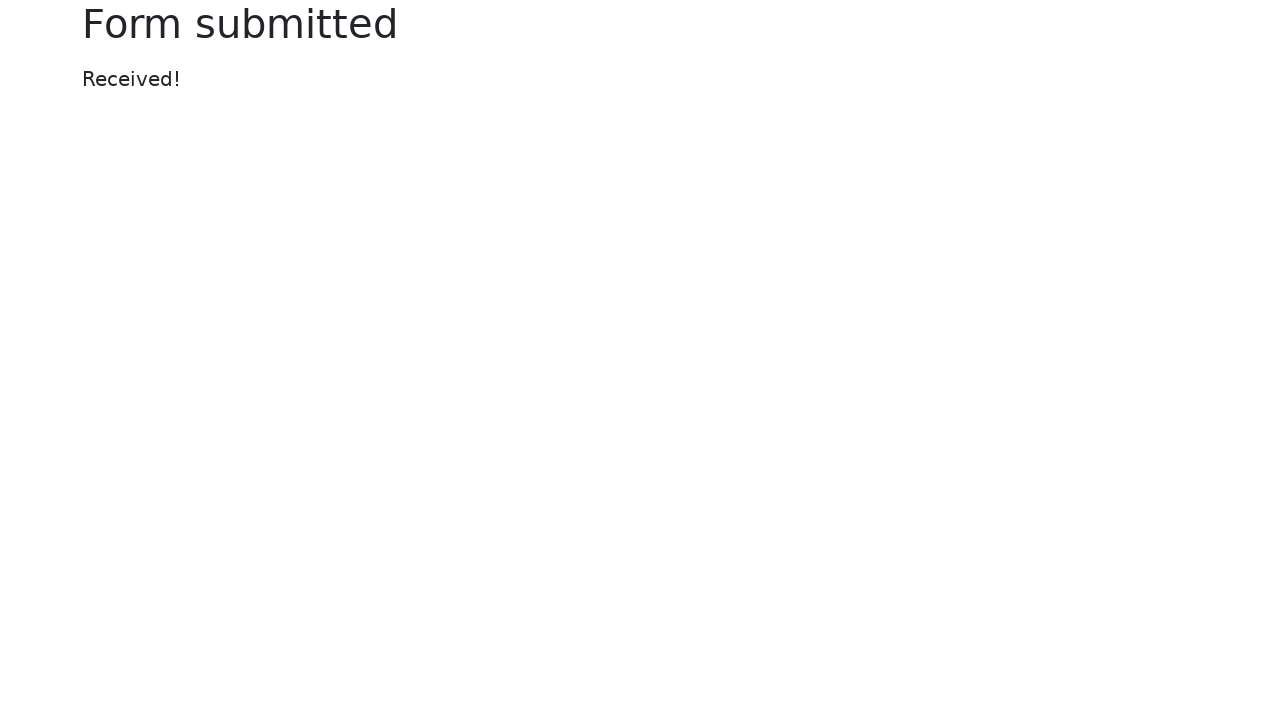

Verified confirmation message is 'Received!'
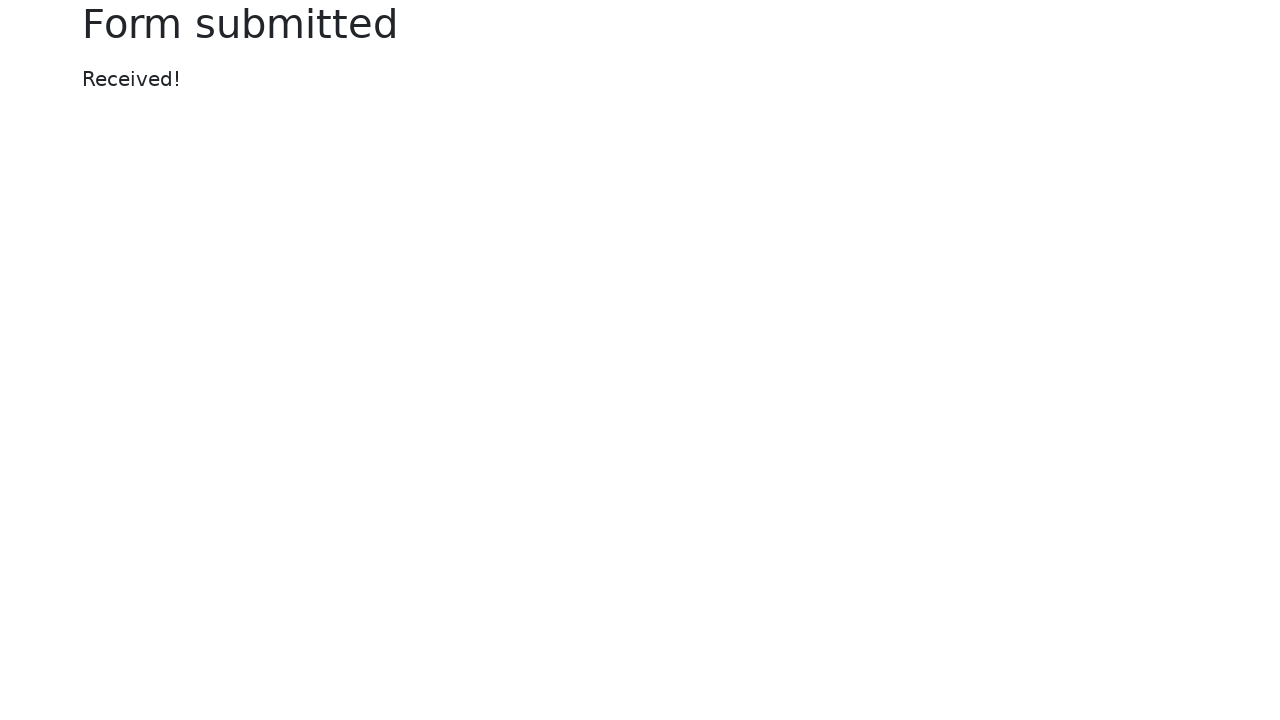

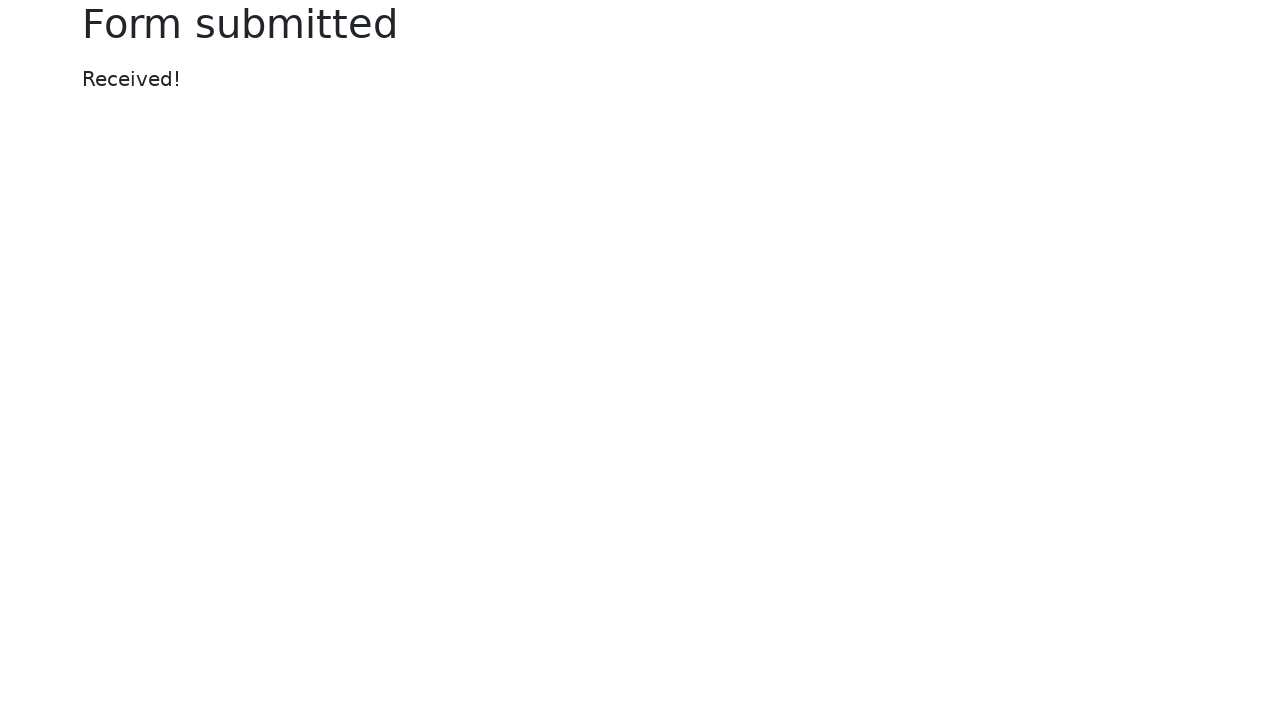